Tests checkbox functionality by checking and unchecking three checkboxes (Sports, Reading, Music) using different Playwright methods including click(), check(), and uncheck().

Starting URL: https://demoqa.com/automation-practice-form

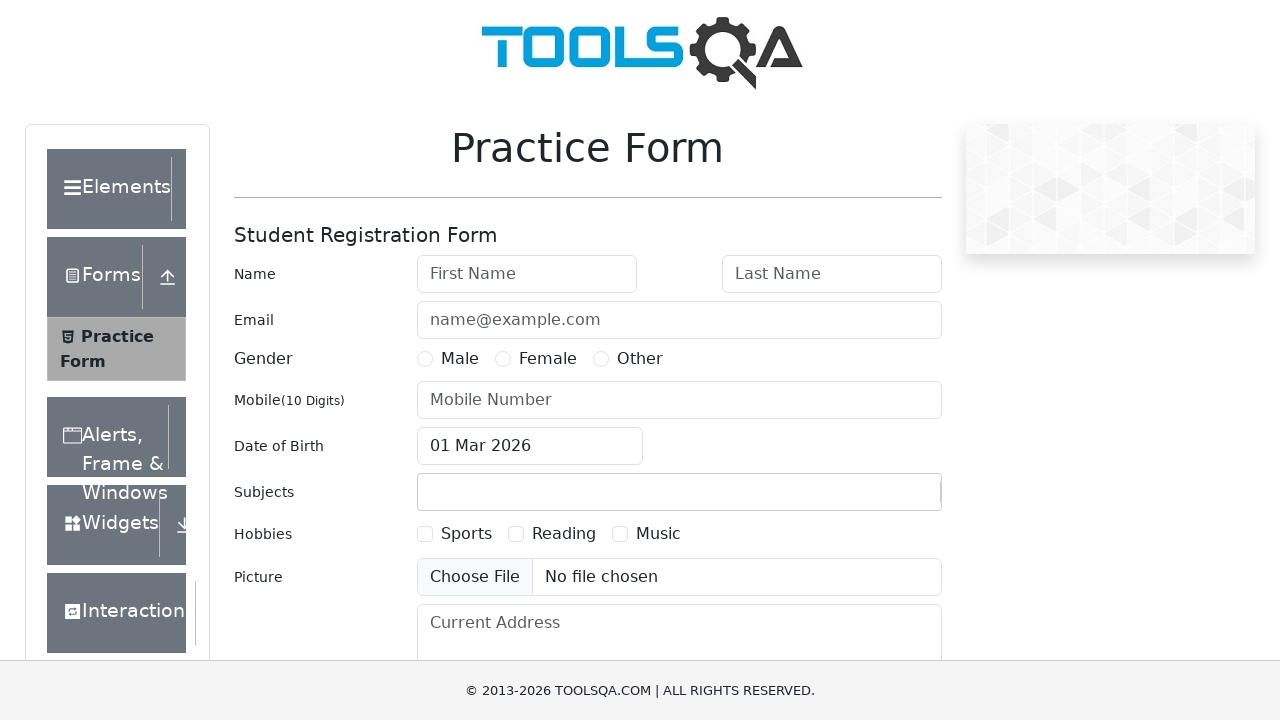

Checked Sports checkbox using locator() + click() at (466, 534) on text=Sports
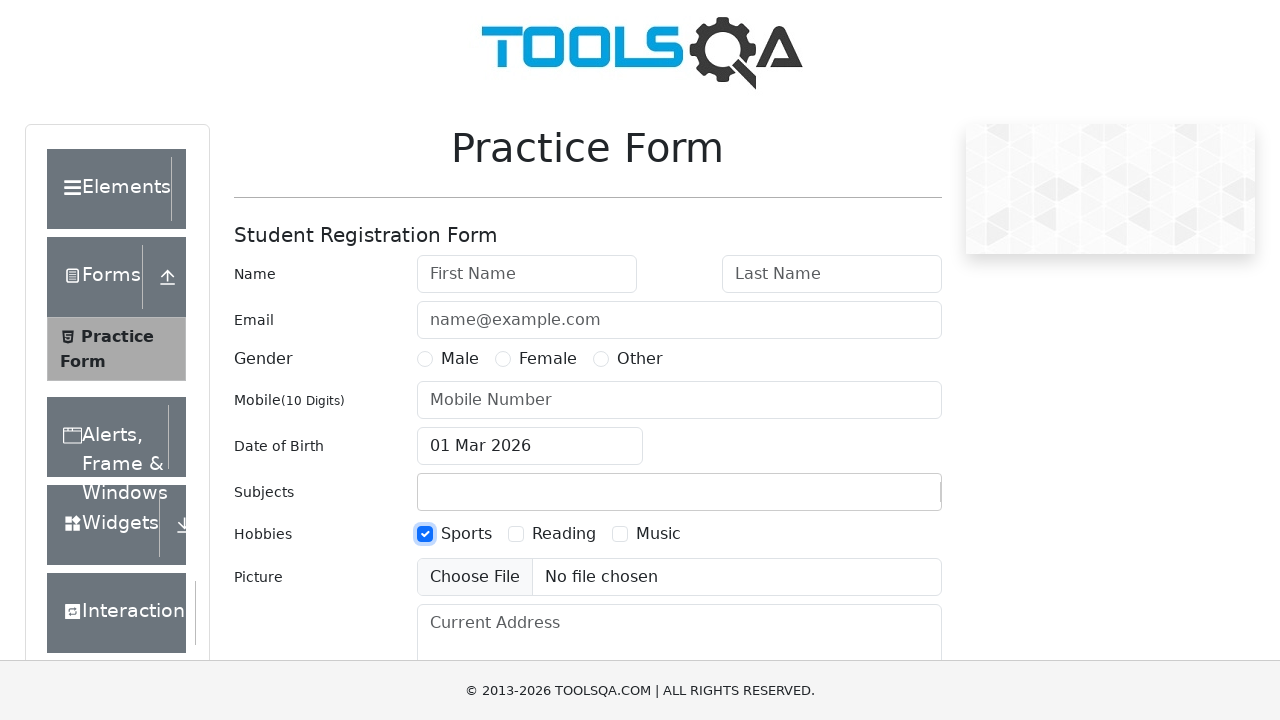

Checked Reading checkbox using check() method at (564, 534) on text=Reading
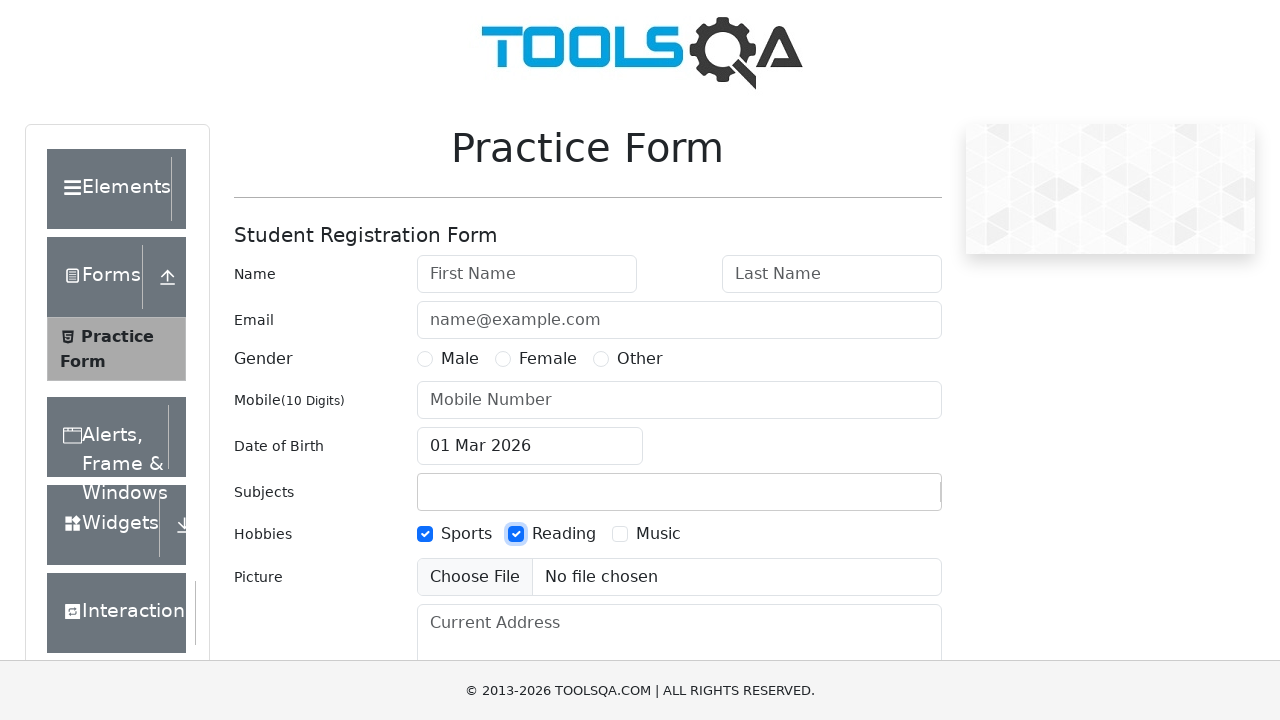

Checked Music checkbox using locator() + check() at (658, 534) on text=Music
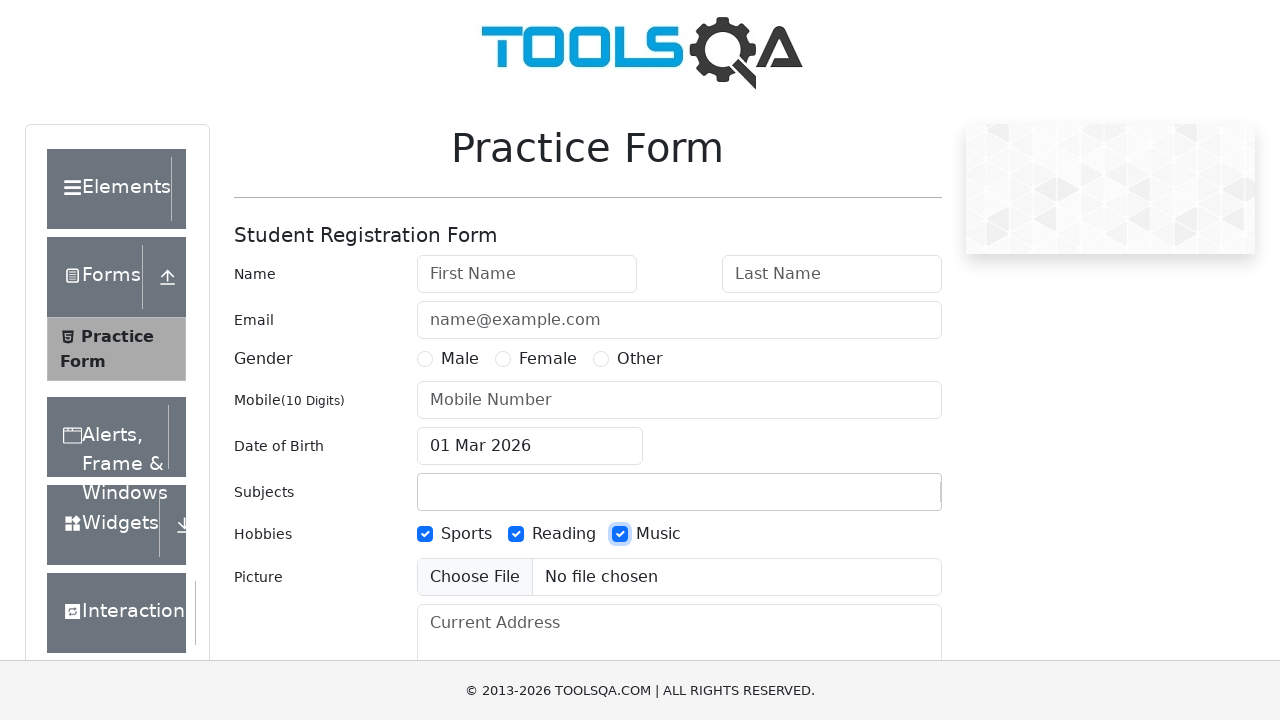

Waited 1 second to observe checked state
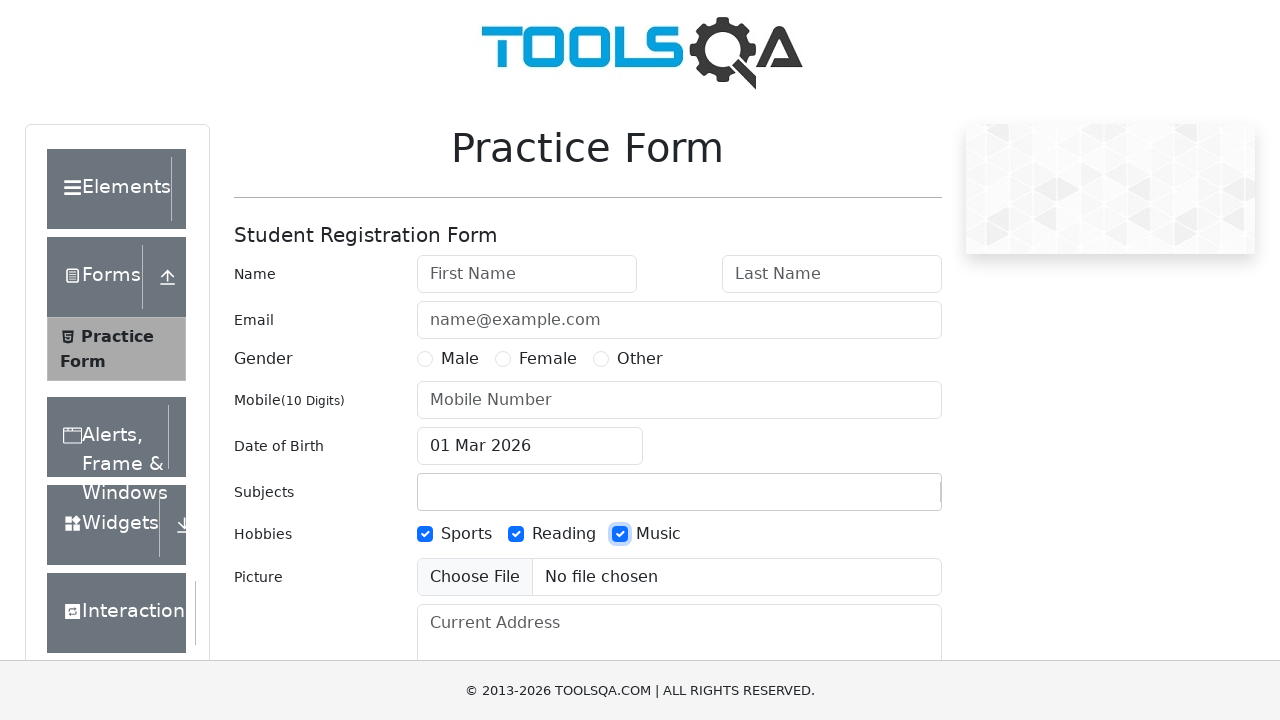

Unchecked Sports checkbox using locator() + click() at (466, 534) on text=Sports
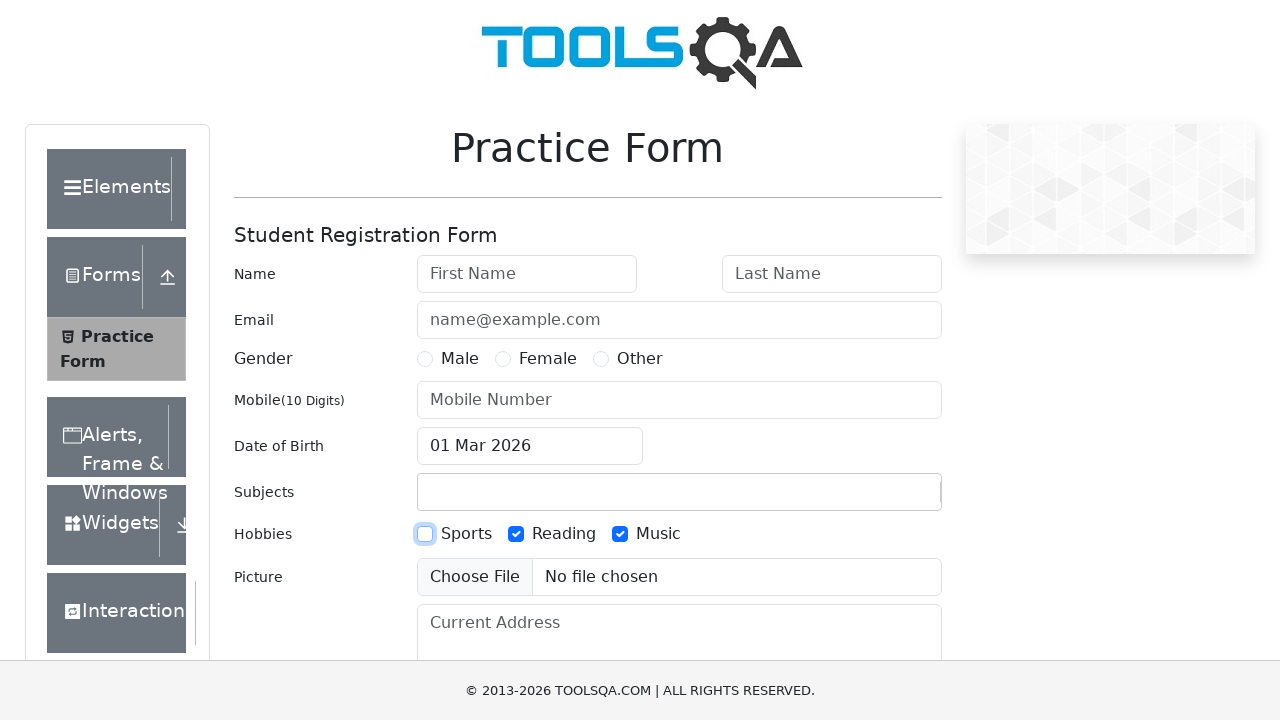

Unchecked Reading checkbox using uncheck() method at (564, 534) on text=Reading
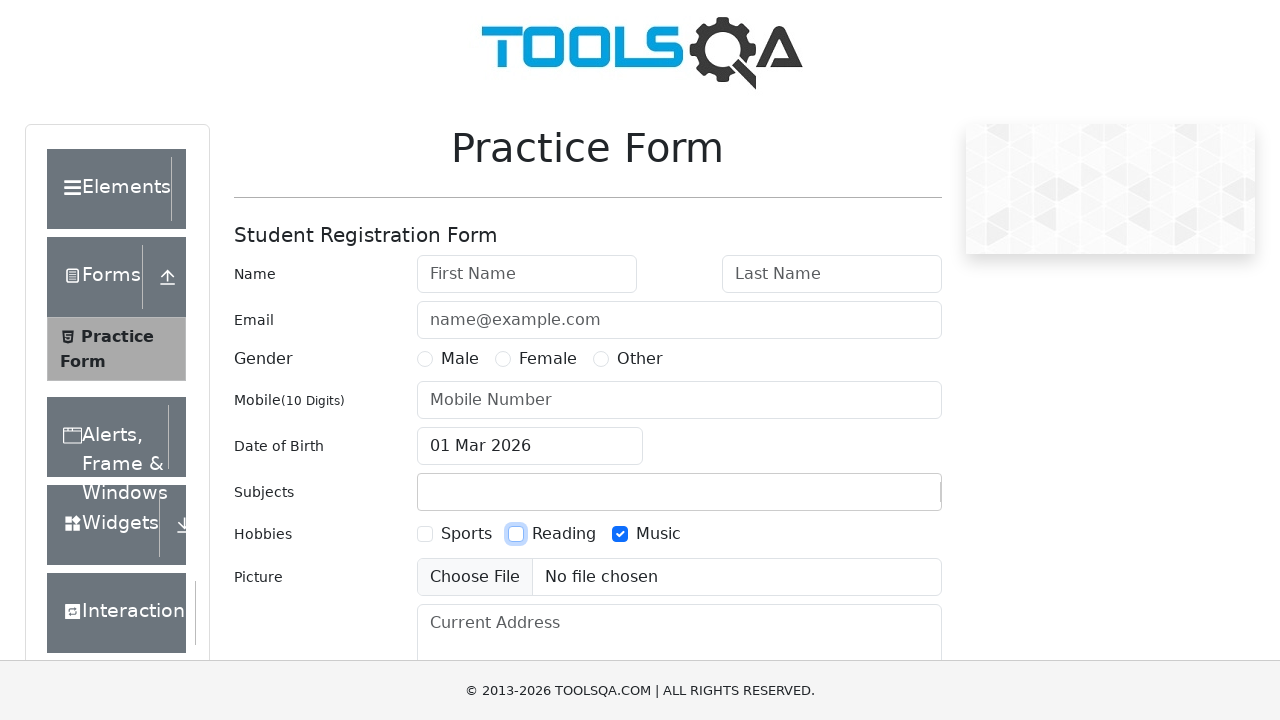

Unchecked Music checkbox using locator() + uncheck() at (658, 534) on text=Music
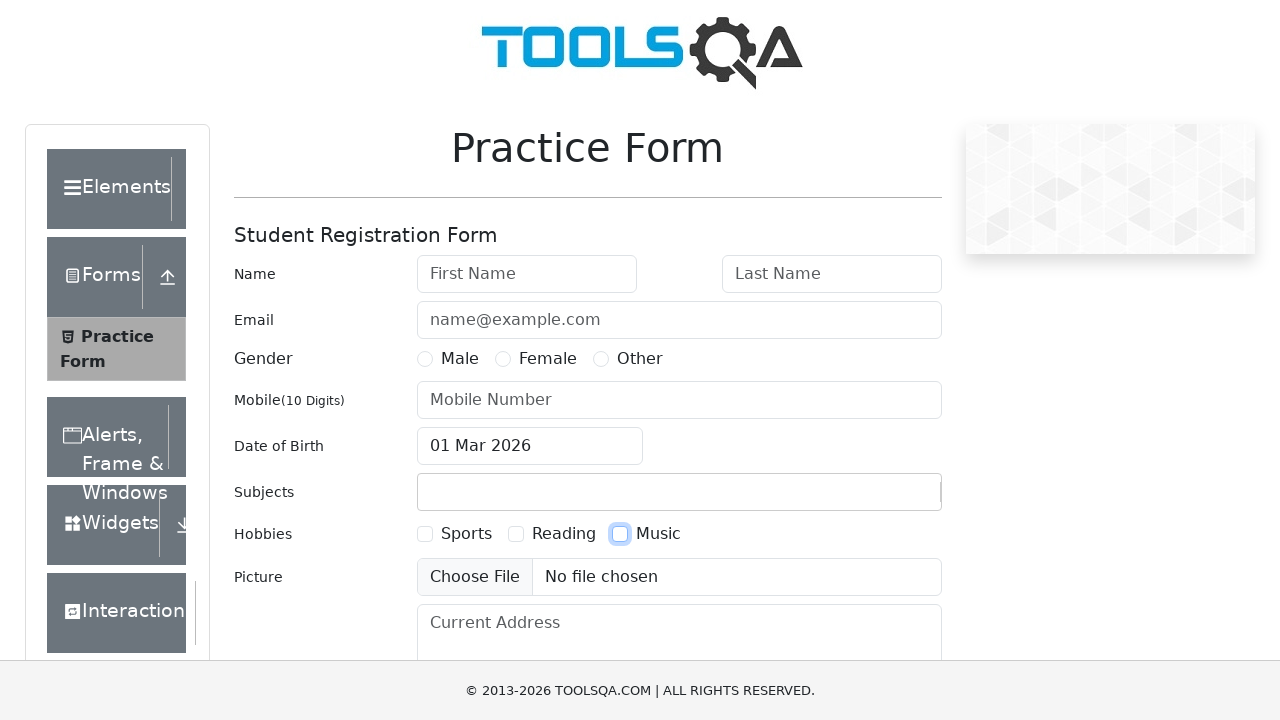

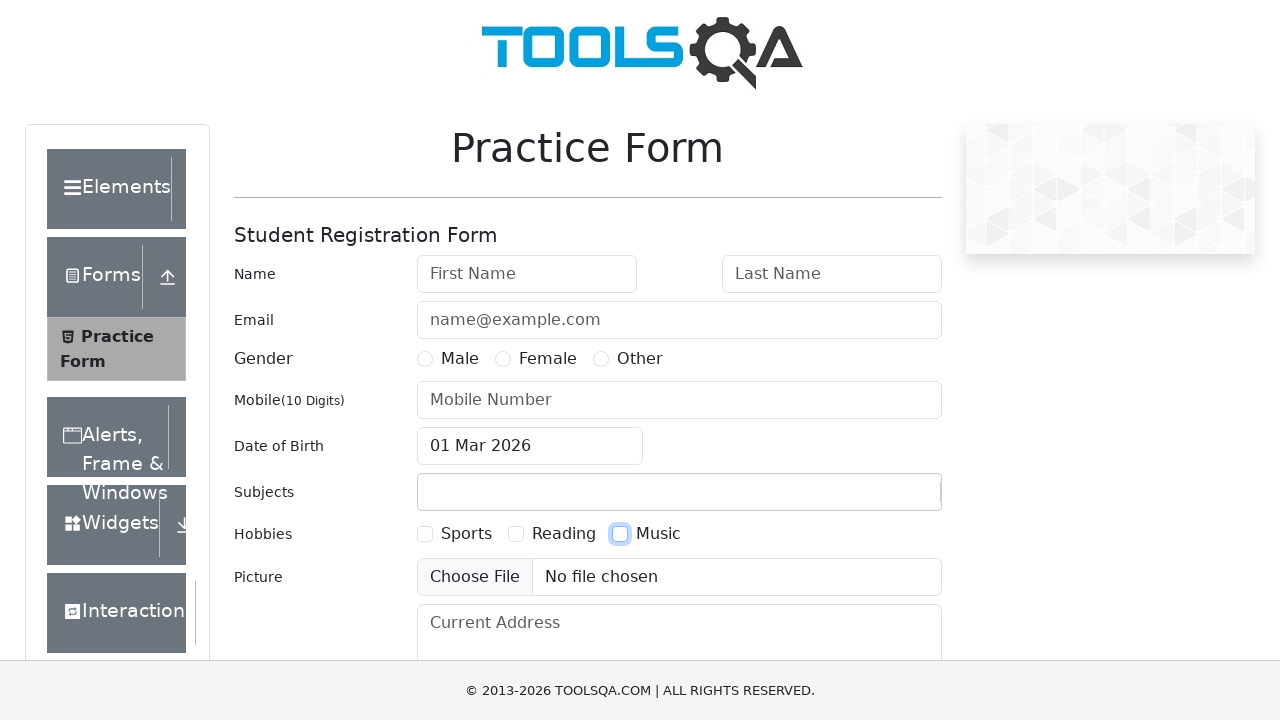